Tests the old-style select dropdown functionality by selecting options by visible text and by value, then verifying the selected option

Starting URL: https://demoqa.com/select-menu

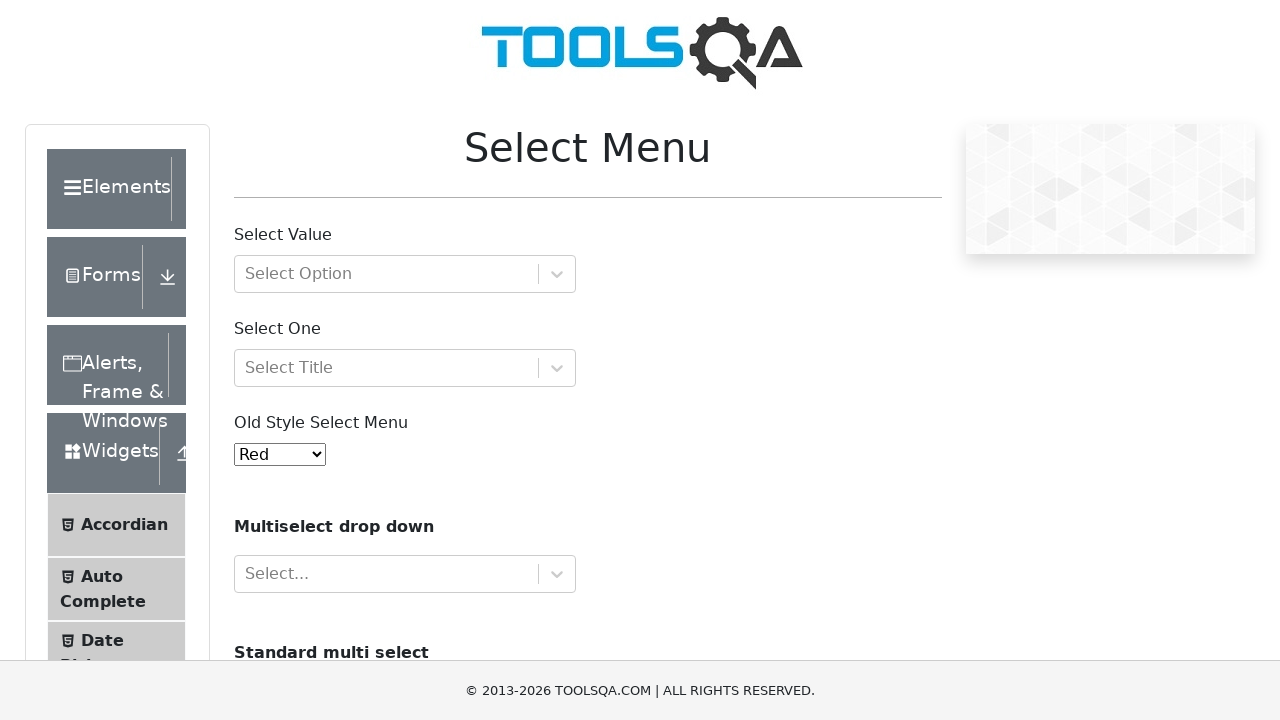

Selected 'Green' option by visible text from old-style select menu on #oldSelectMenu
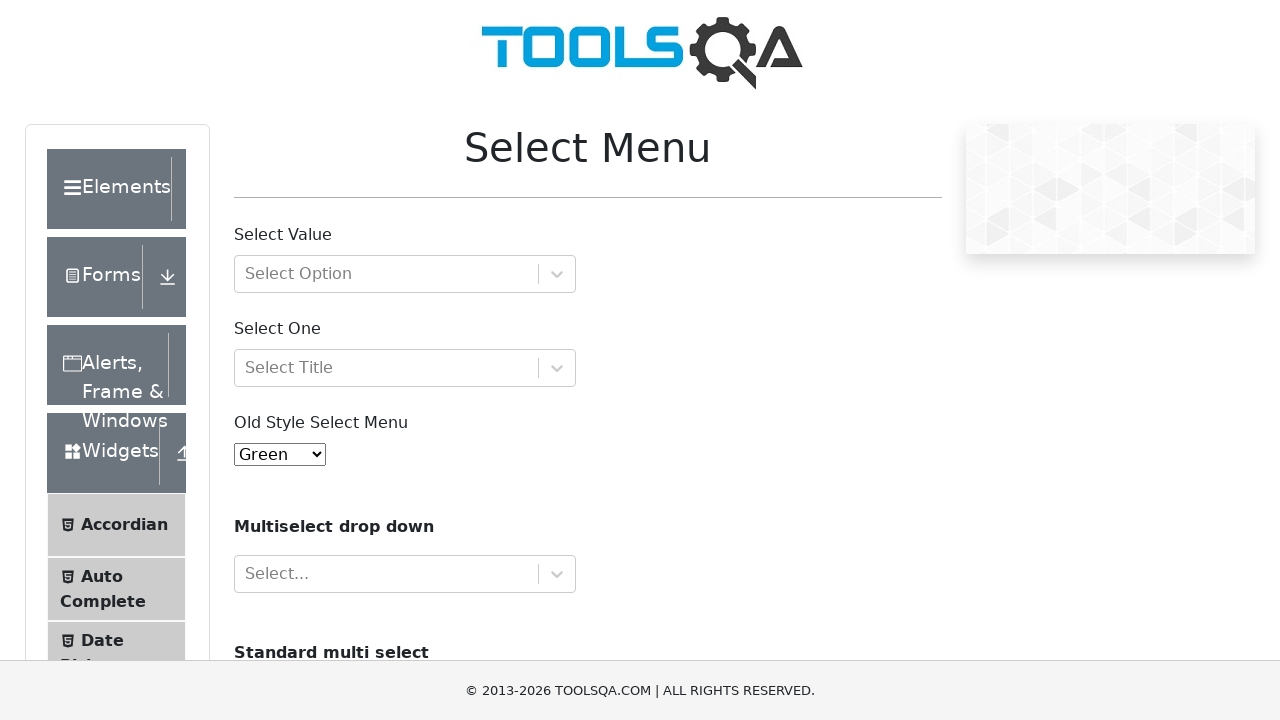

Selected option with value '4' (Purple) from old-style select menu on #oldSelectMenu
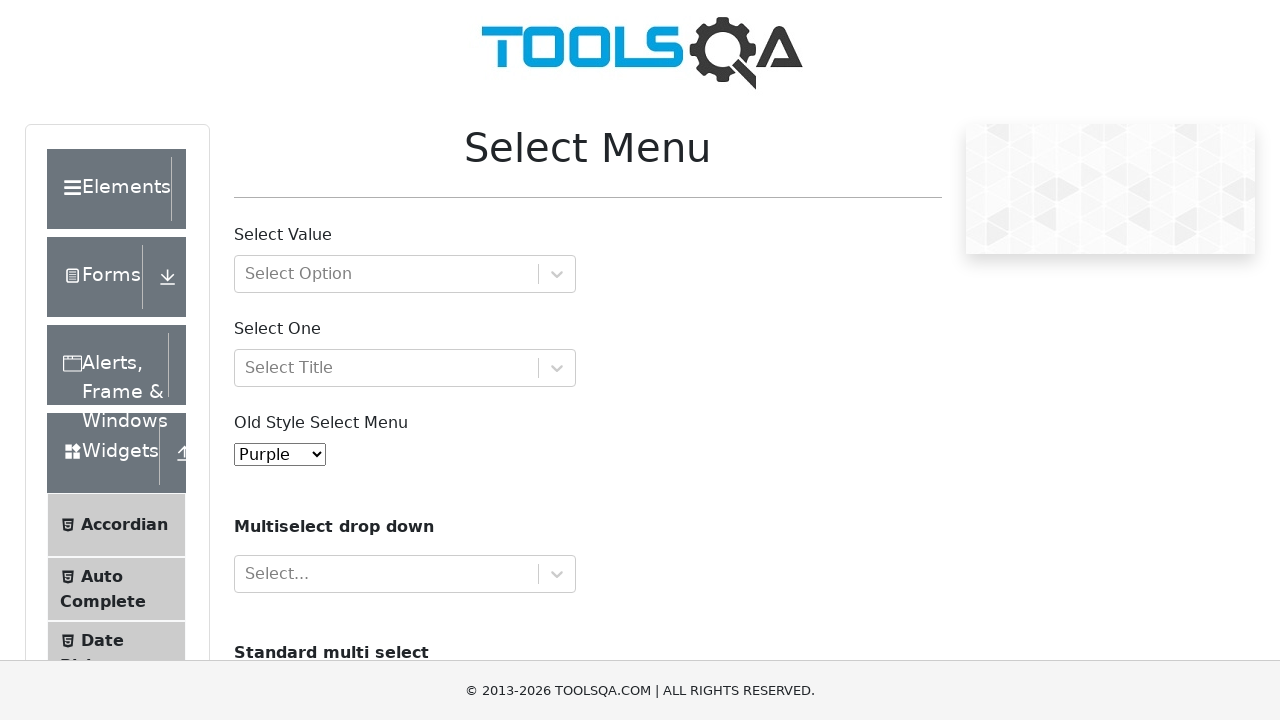

Located the currently checked option in the select menu
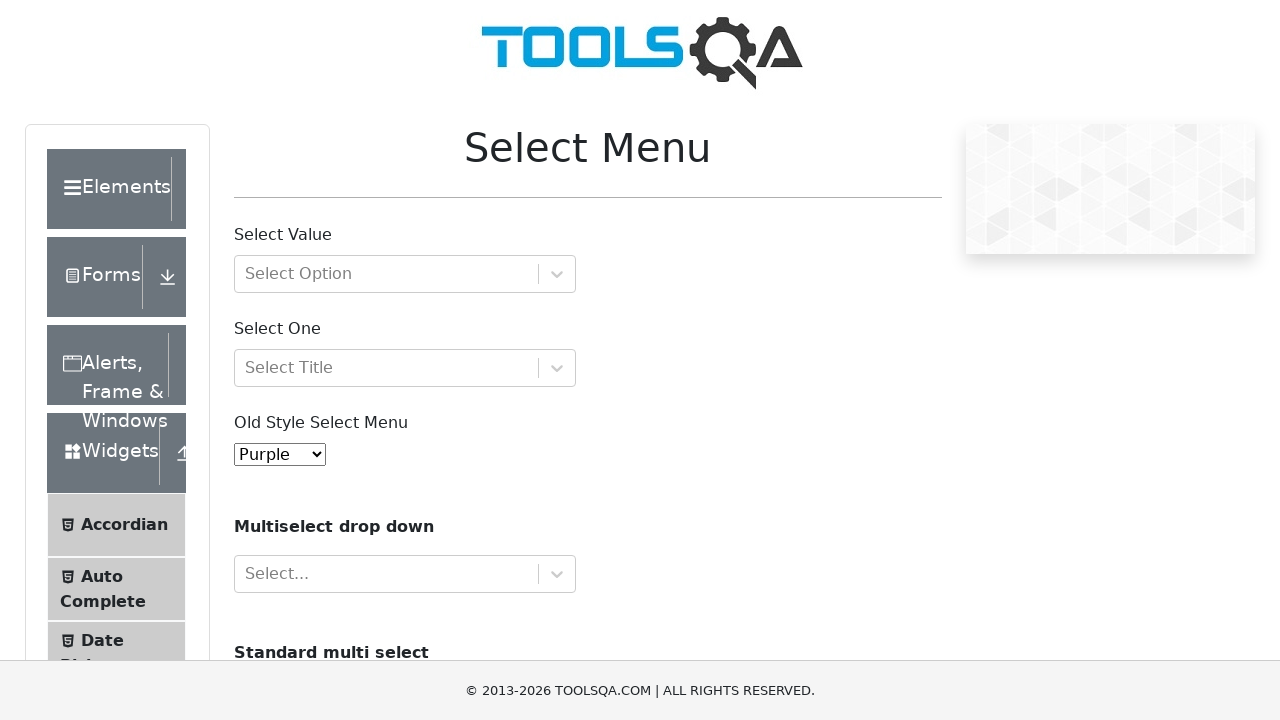

Verified the selected option is 'Purple'
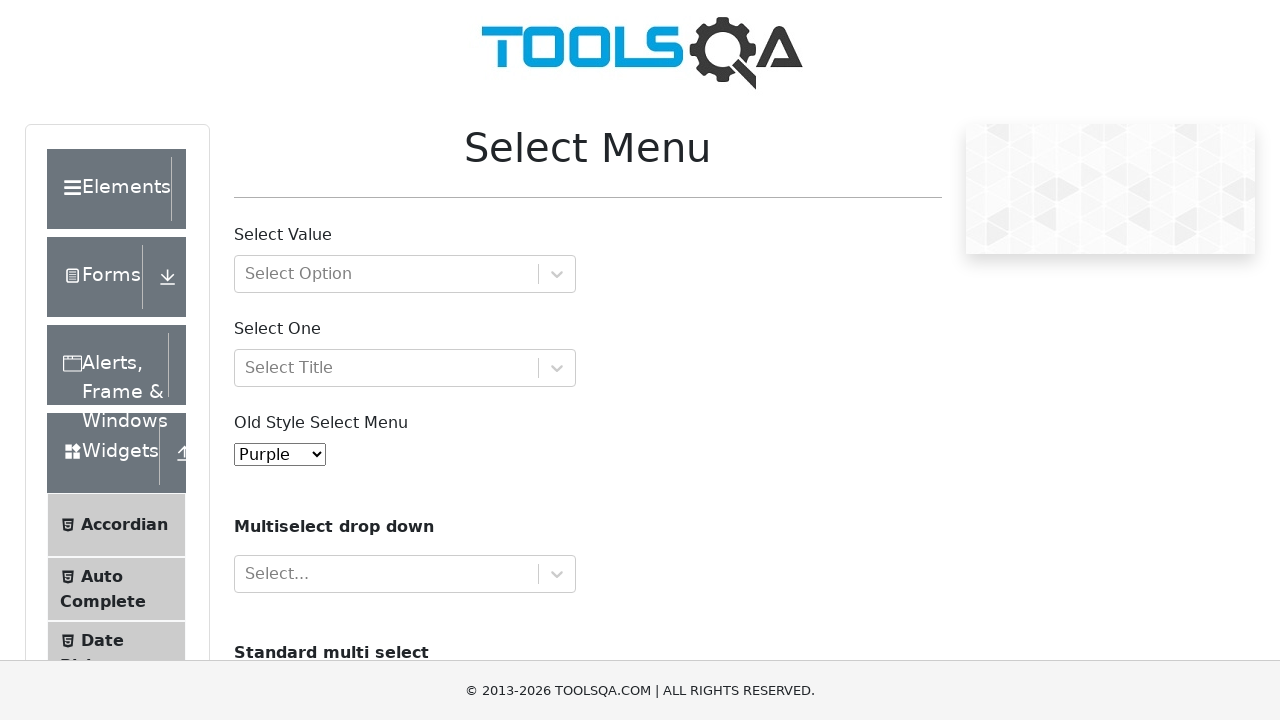

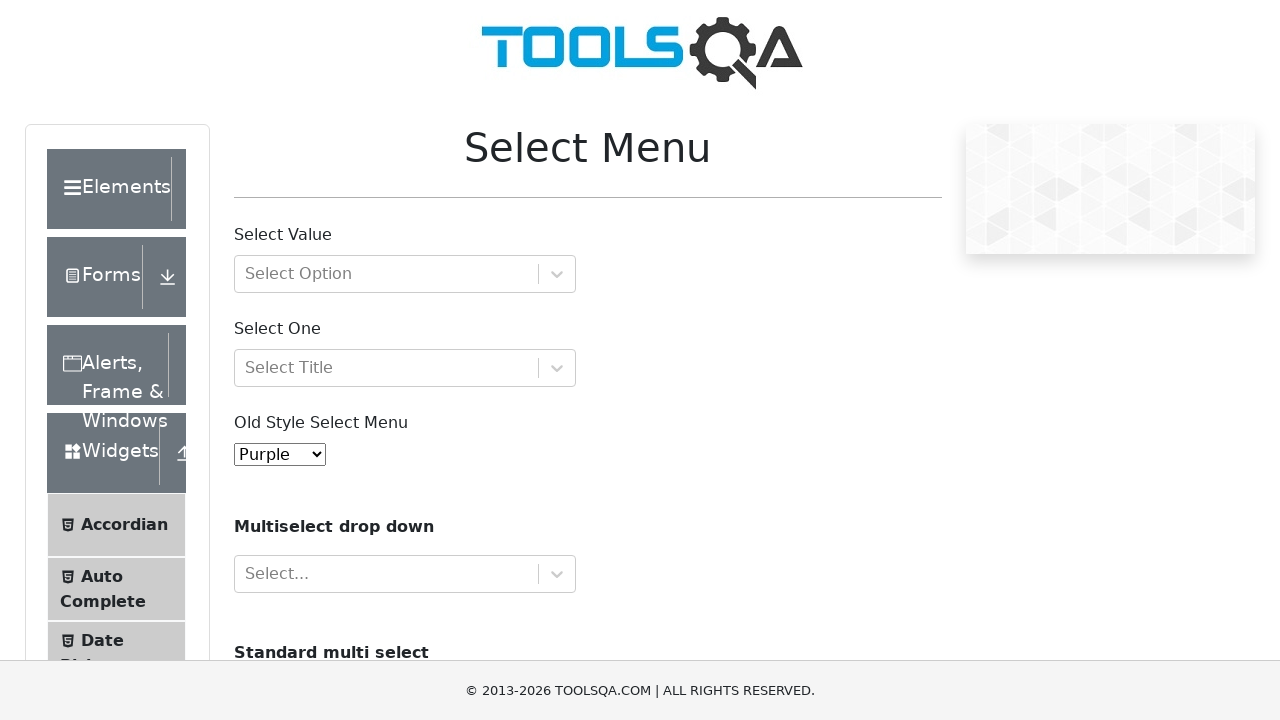